Navigates to an automation practice site and verifies the page title and window dimensions

Starting URL: http://practice.automationtesting.in/

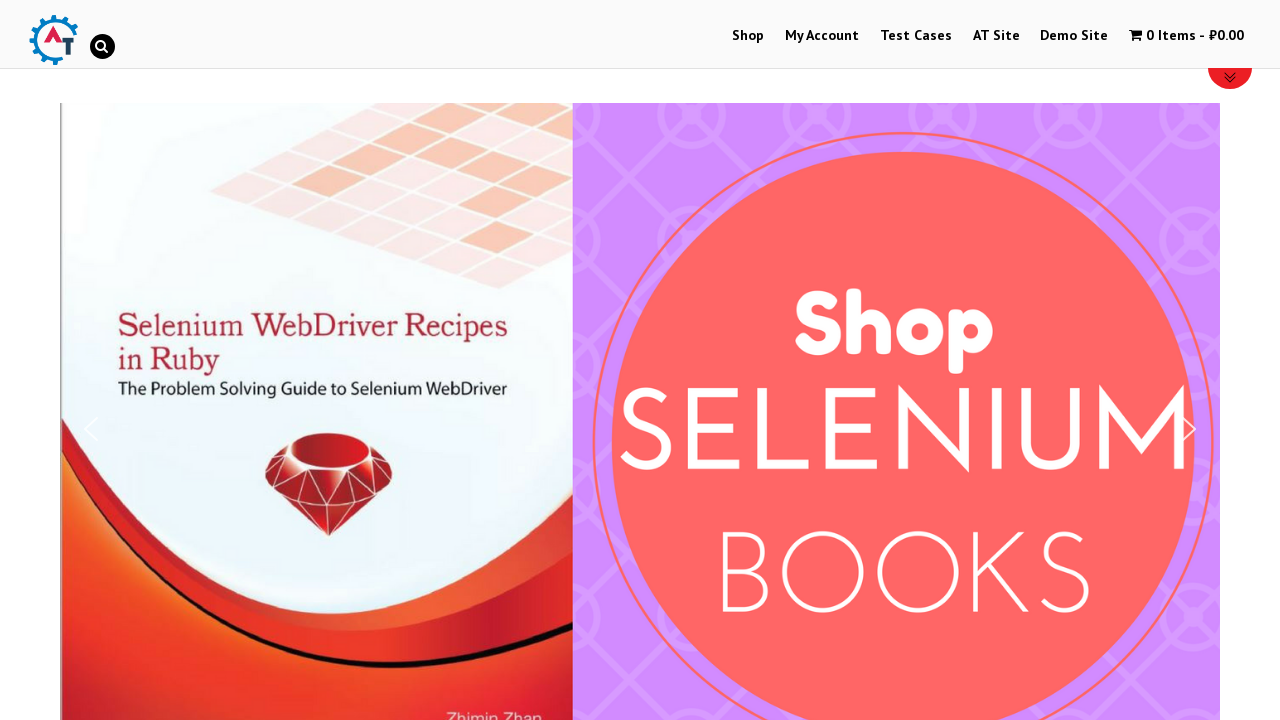

Set viewport size to 1314x784
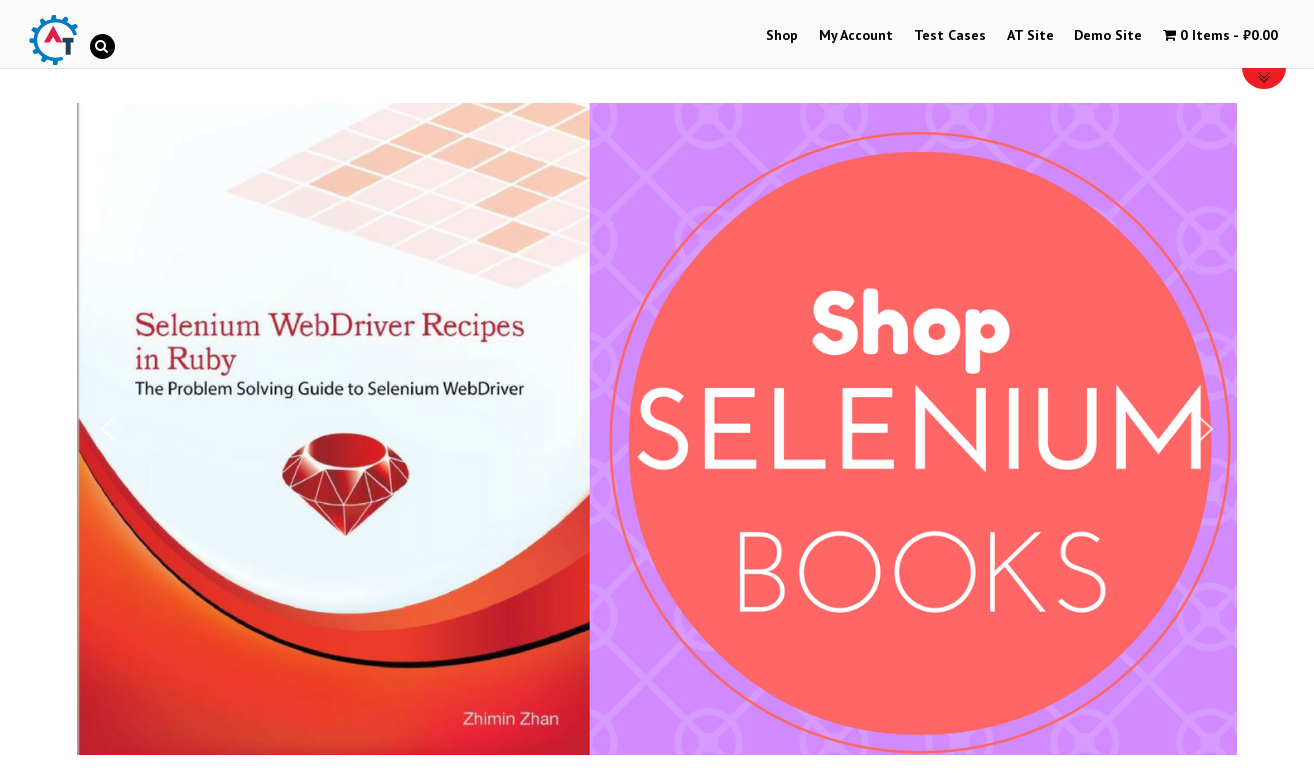

Verified page title contains 'Automation Practice Site'
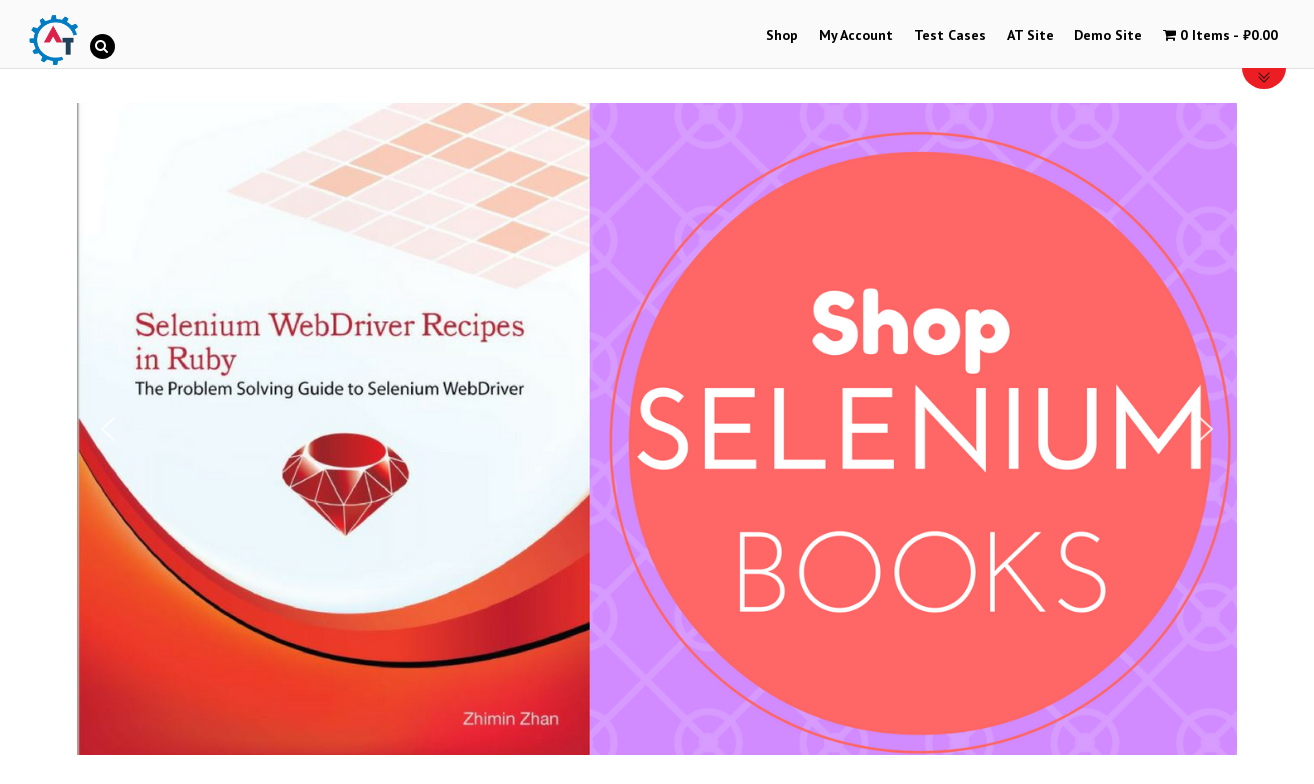

Retrieved viewport size
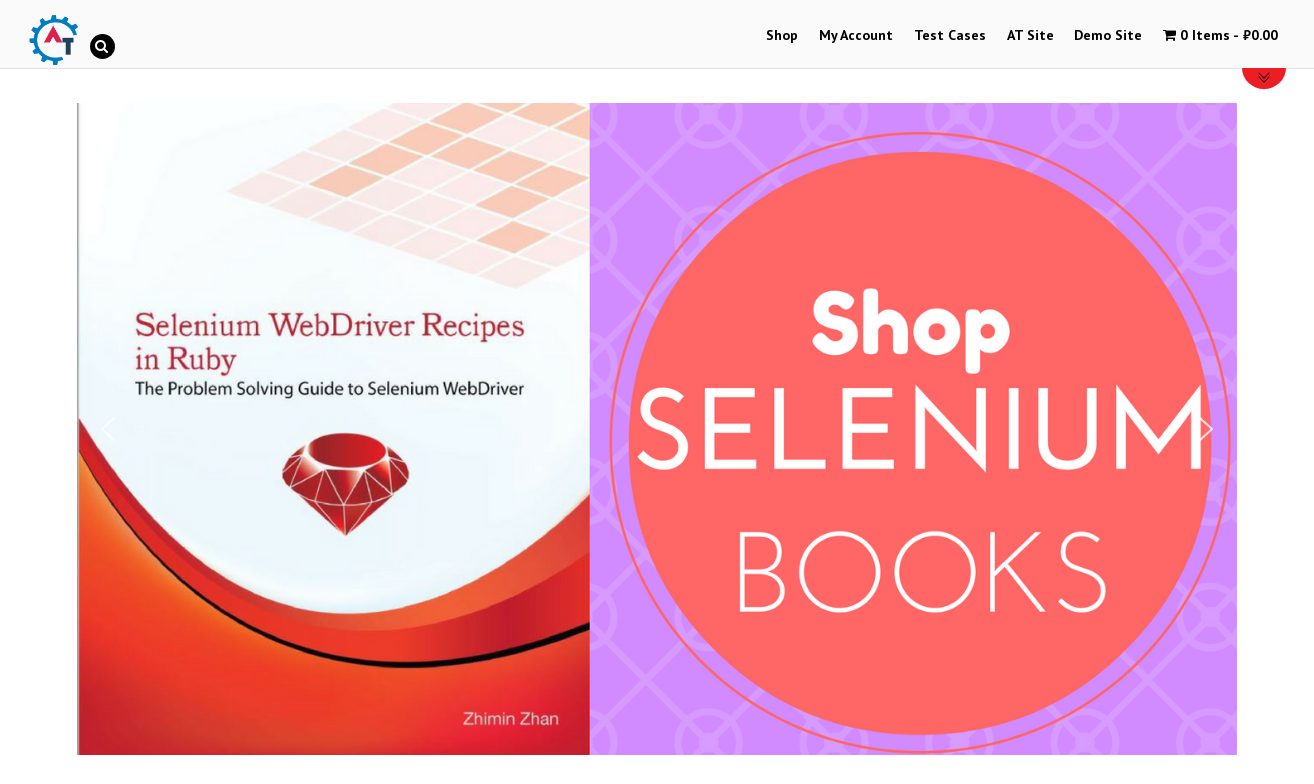

Verified viewport width is 1314 pixels
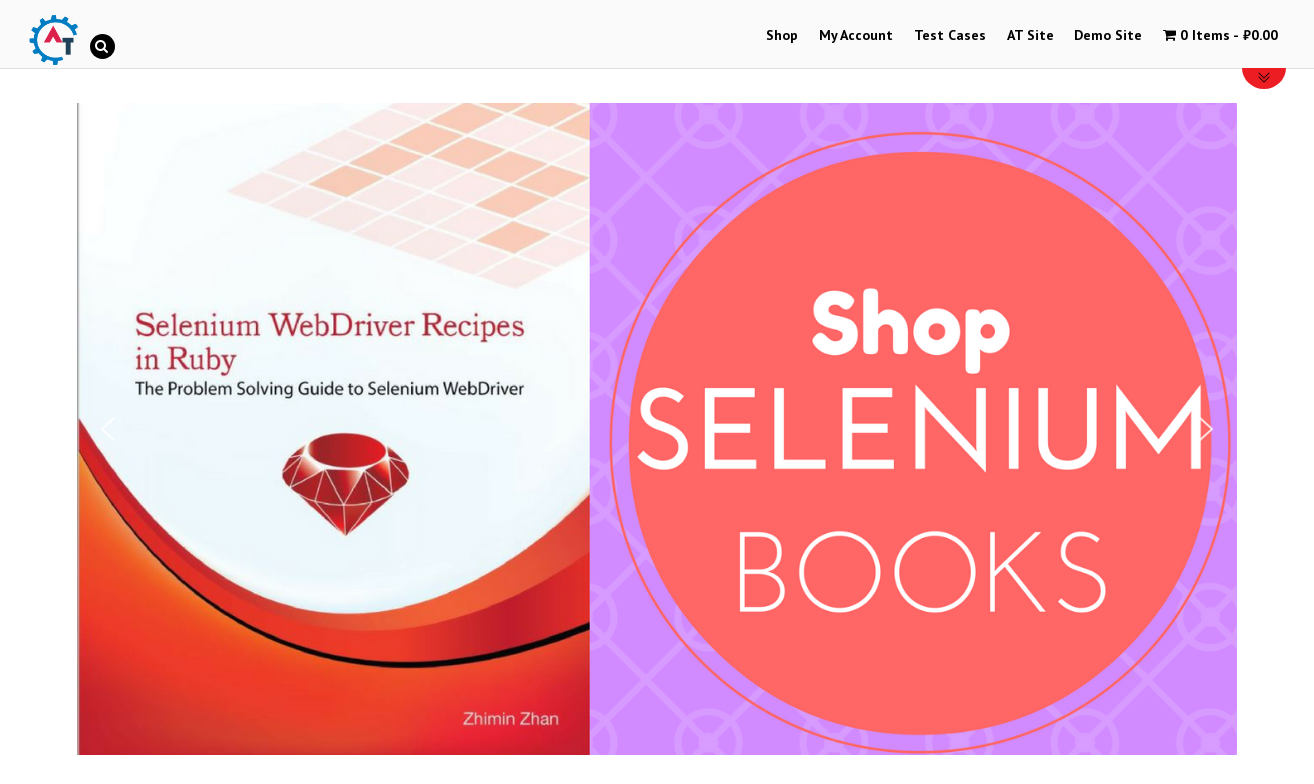

Verified viewport height is 784 pixels
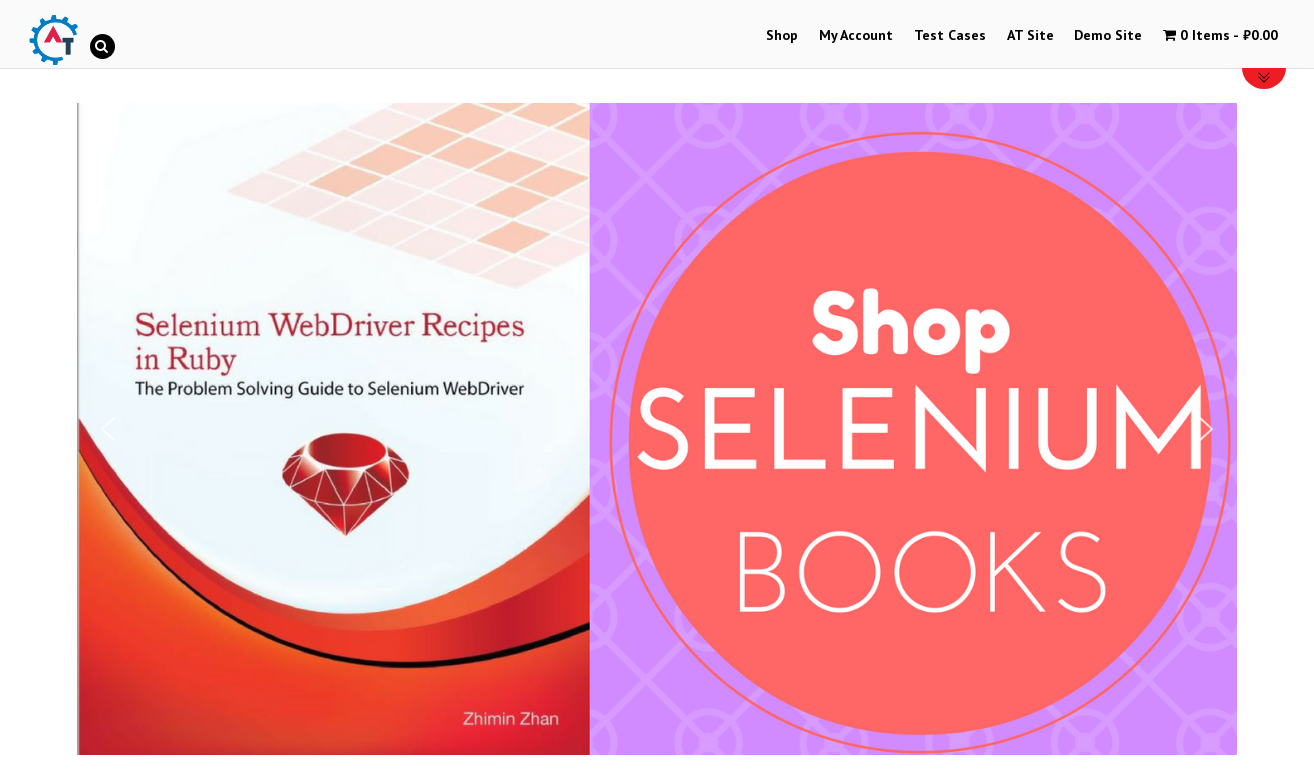

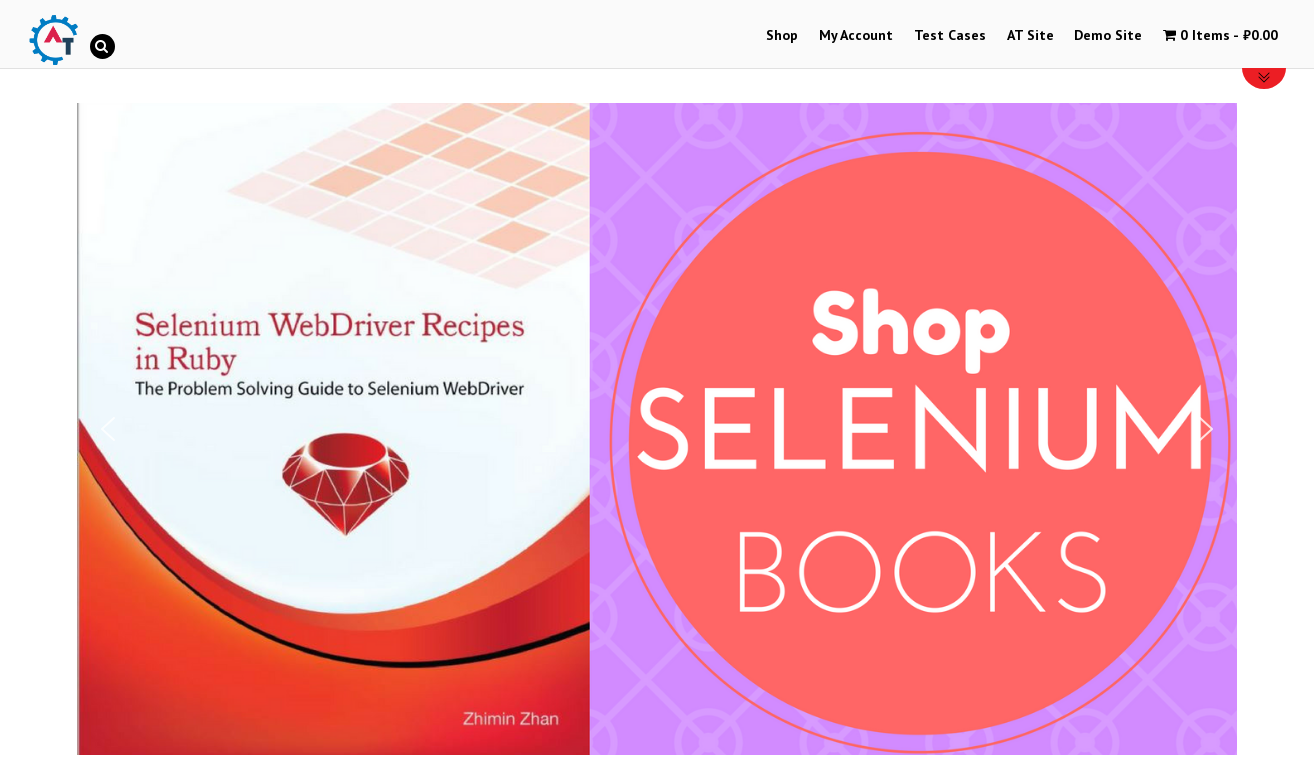